Tests jQuery UI selectable functionality by switching to an iframe and performing keyboard-modified click actions on selectable list items

Starting URL: http://jqueryui.com/selectable/

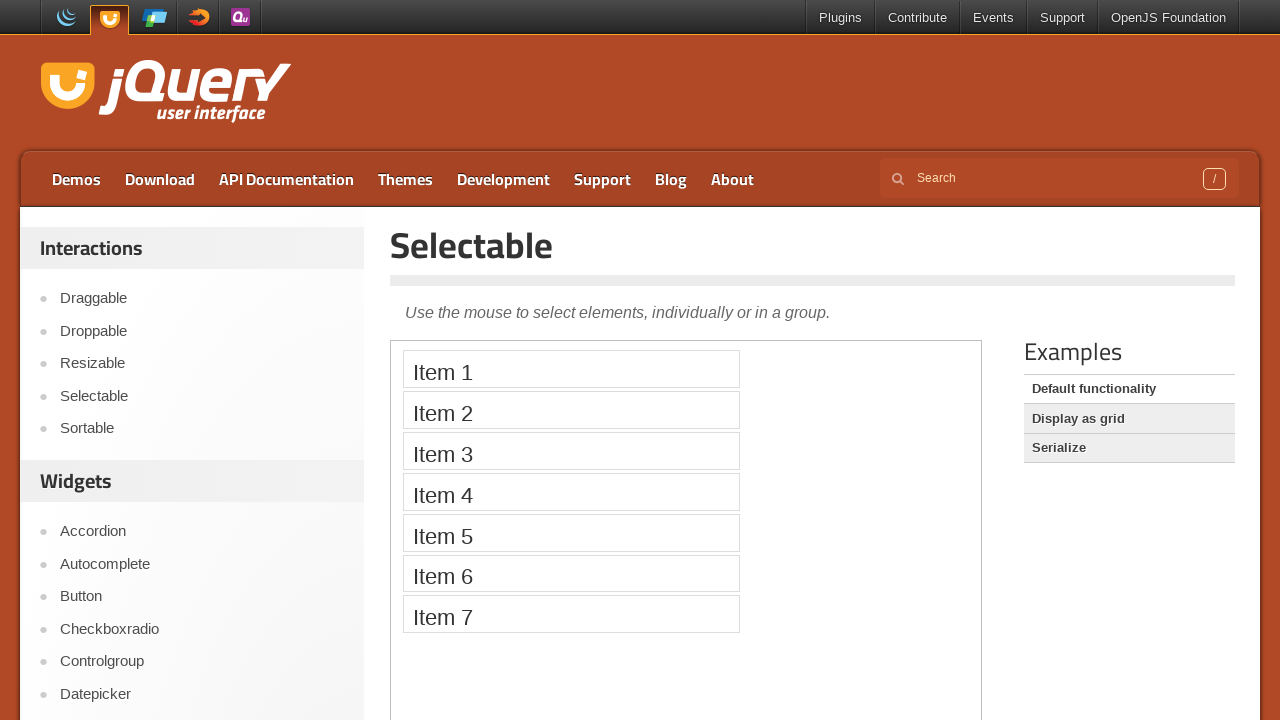

Located iframe containing selectable demo
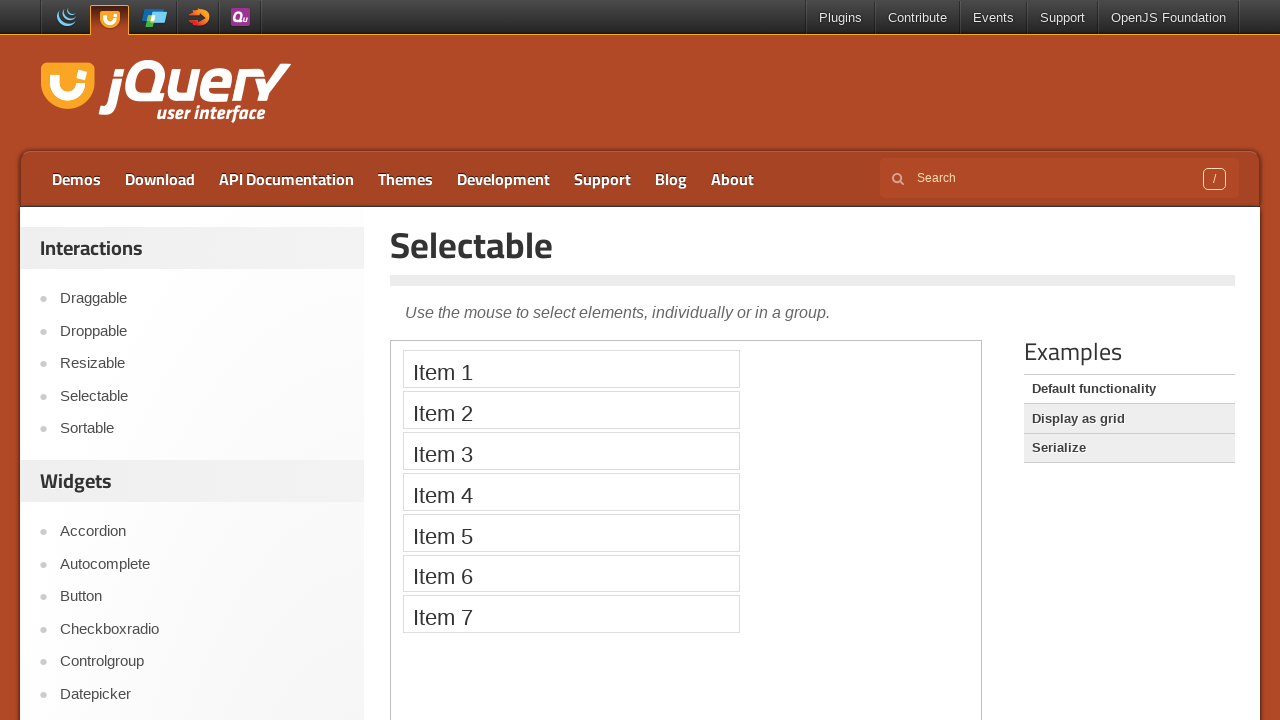

Selectable list (#selectable) became visible
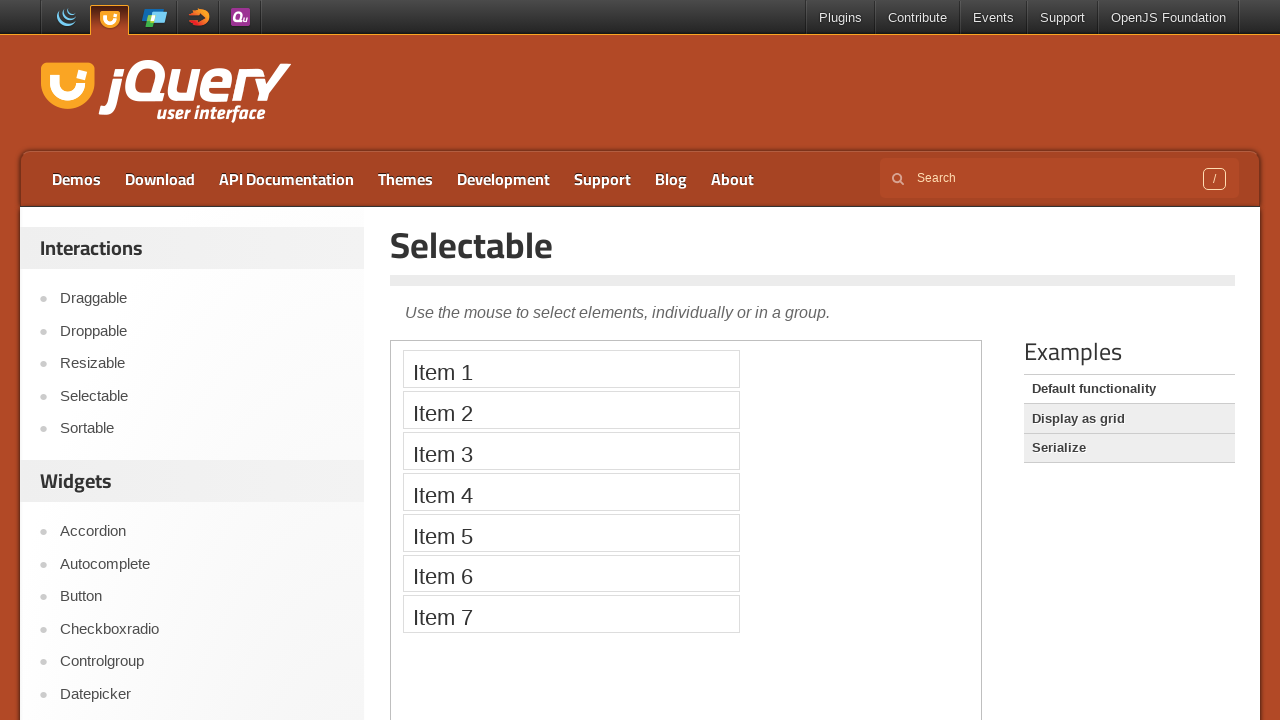

Located all selectable list items
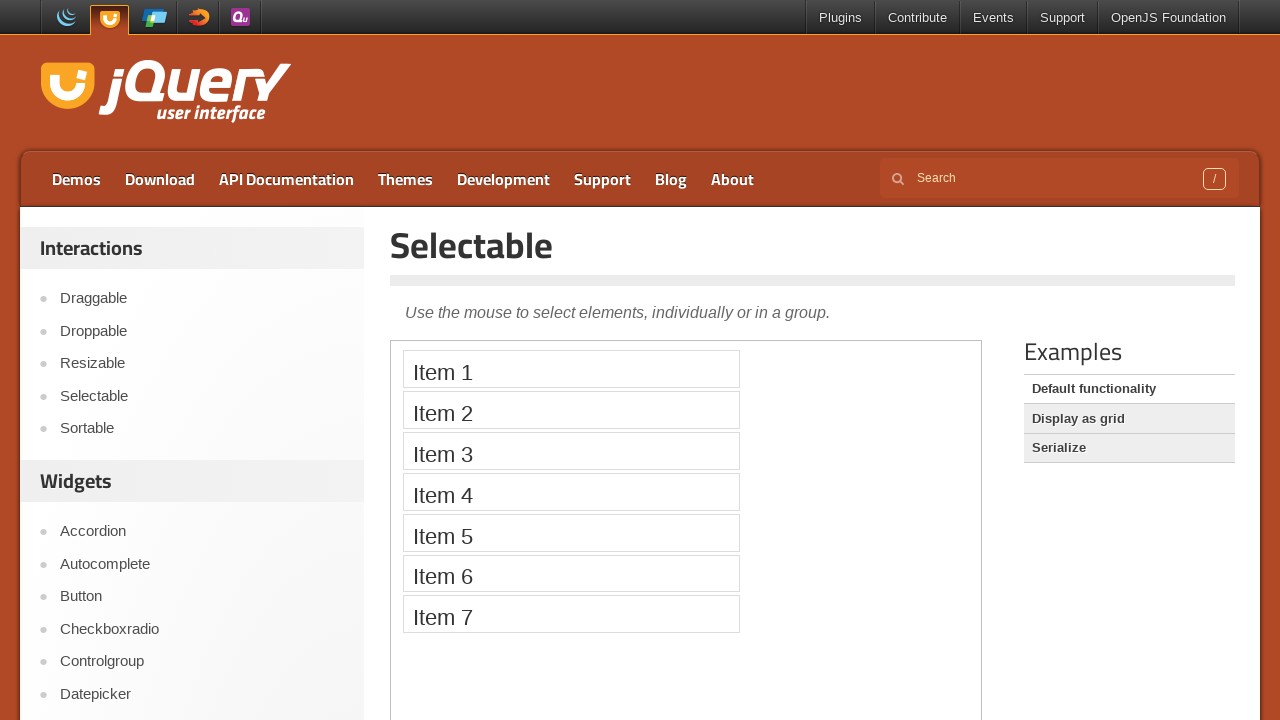

Performed Ctrl+Click on second selectable item at (571, 410) on iframe >> nth=0 >> internal:control=enter-frame >> #selectable li >> nth=1
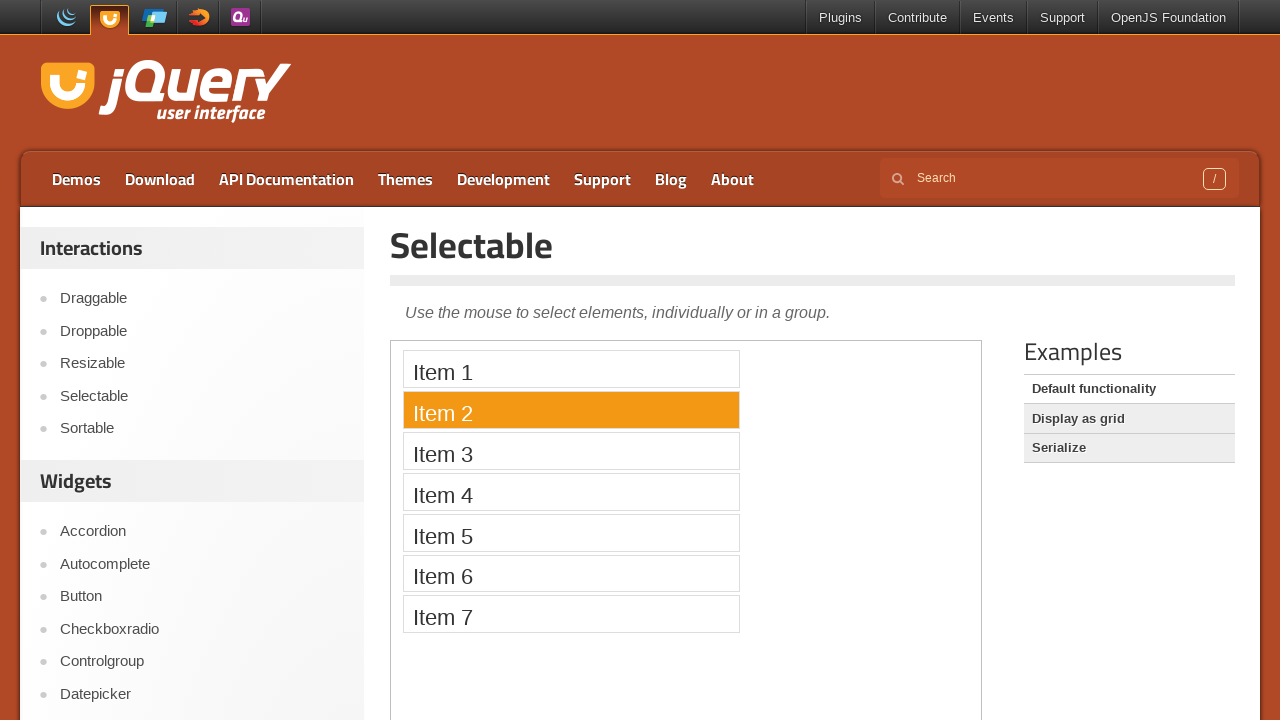

Verified that item is selected (ui-selected class appeared)
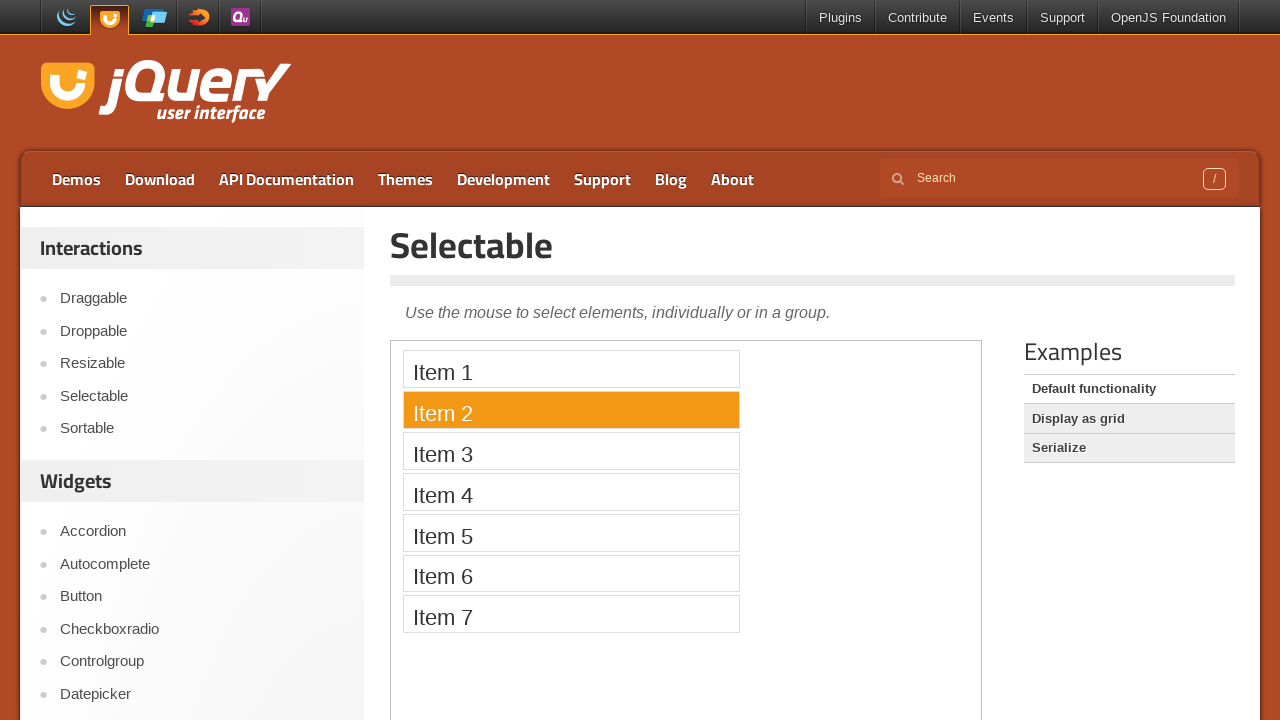

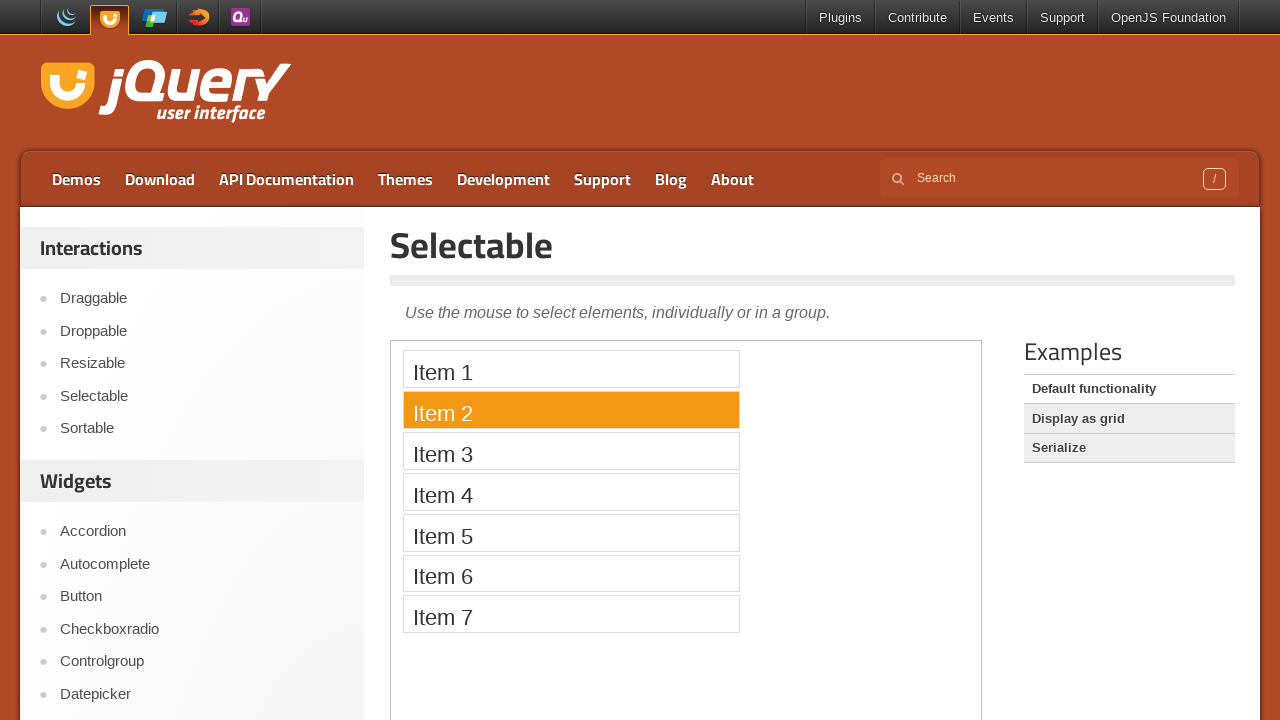